Tests dynamic loading functionality by clicking a start button and waiting for dynamically loaded content to appear

Starting URL: https://the-internet.herokuapp.com/dynamic_loading/2

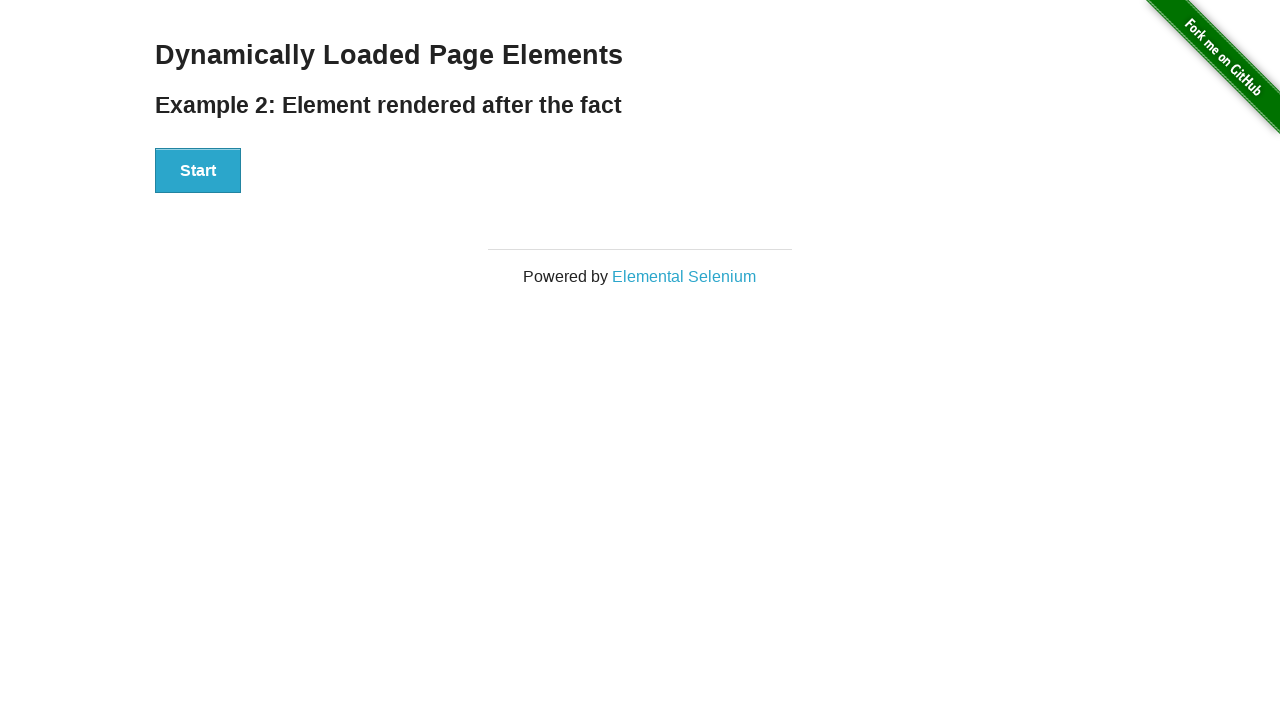

Clicked the start button to trigger dynamic loading at (198, 171) on #start > button
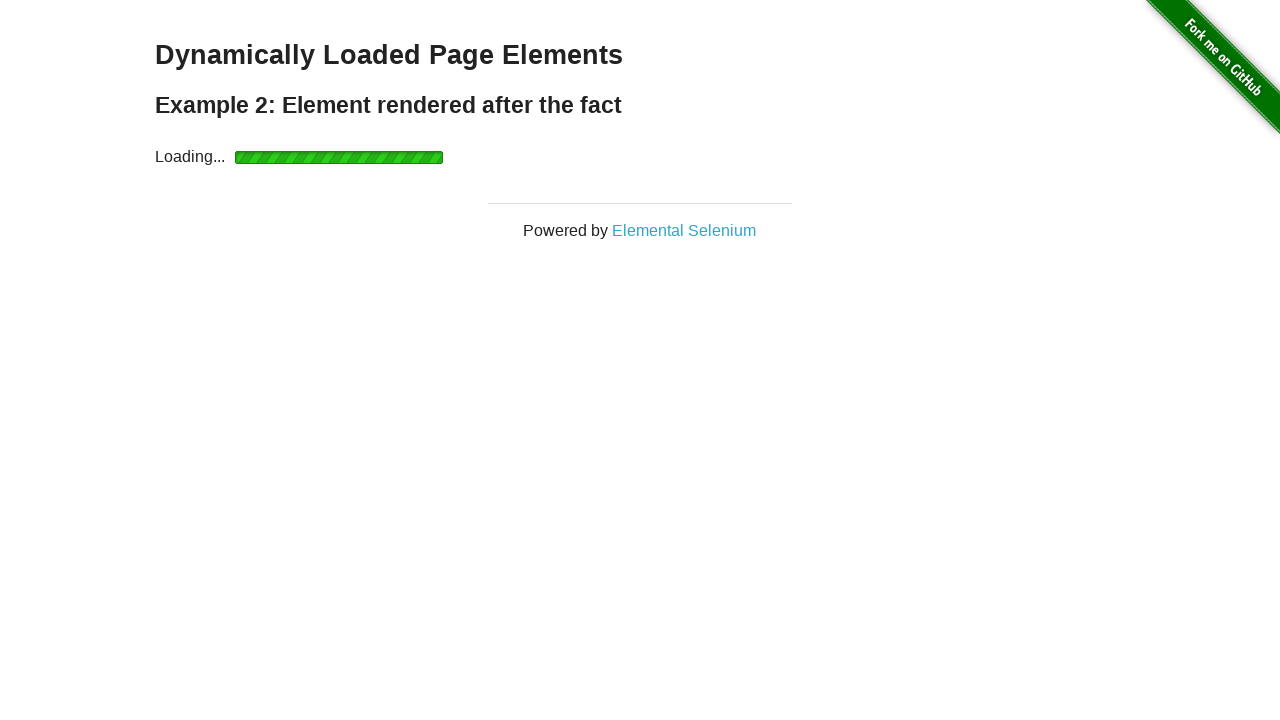

Waited for dynamically loaded content to appear
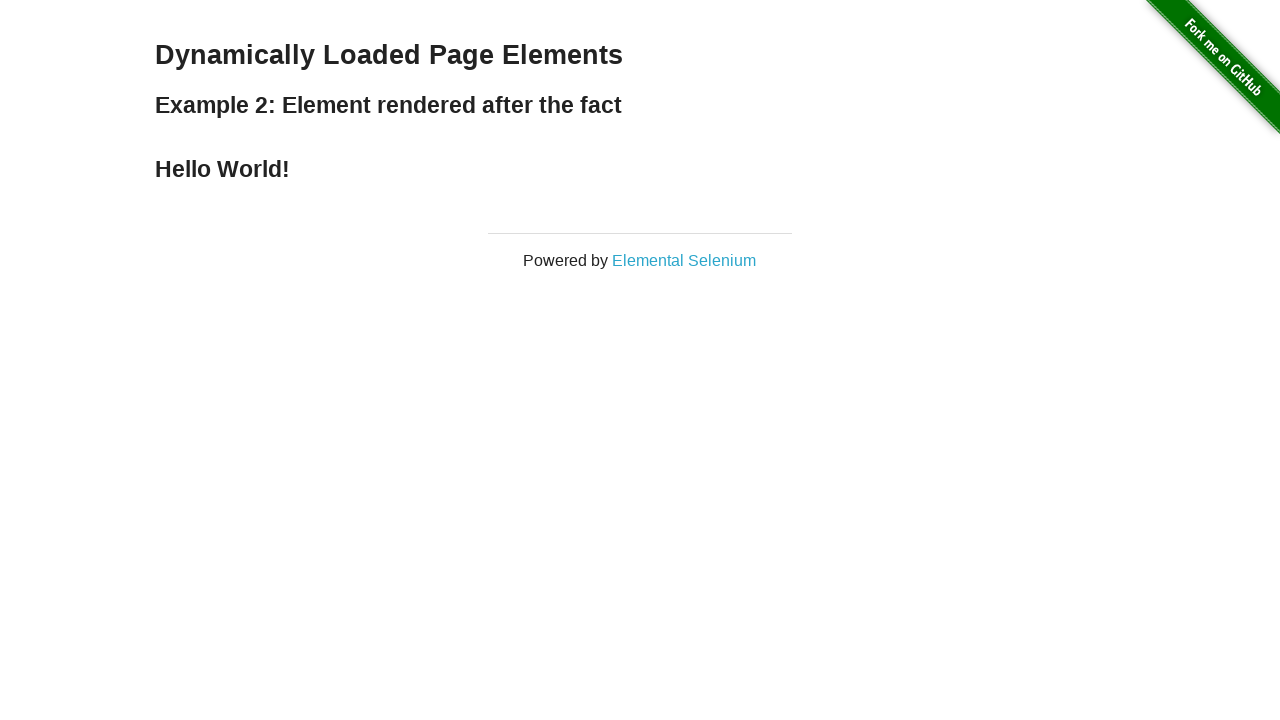

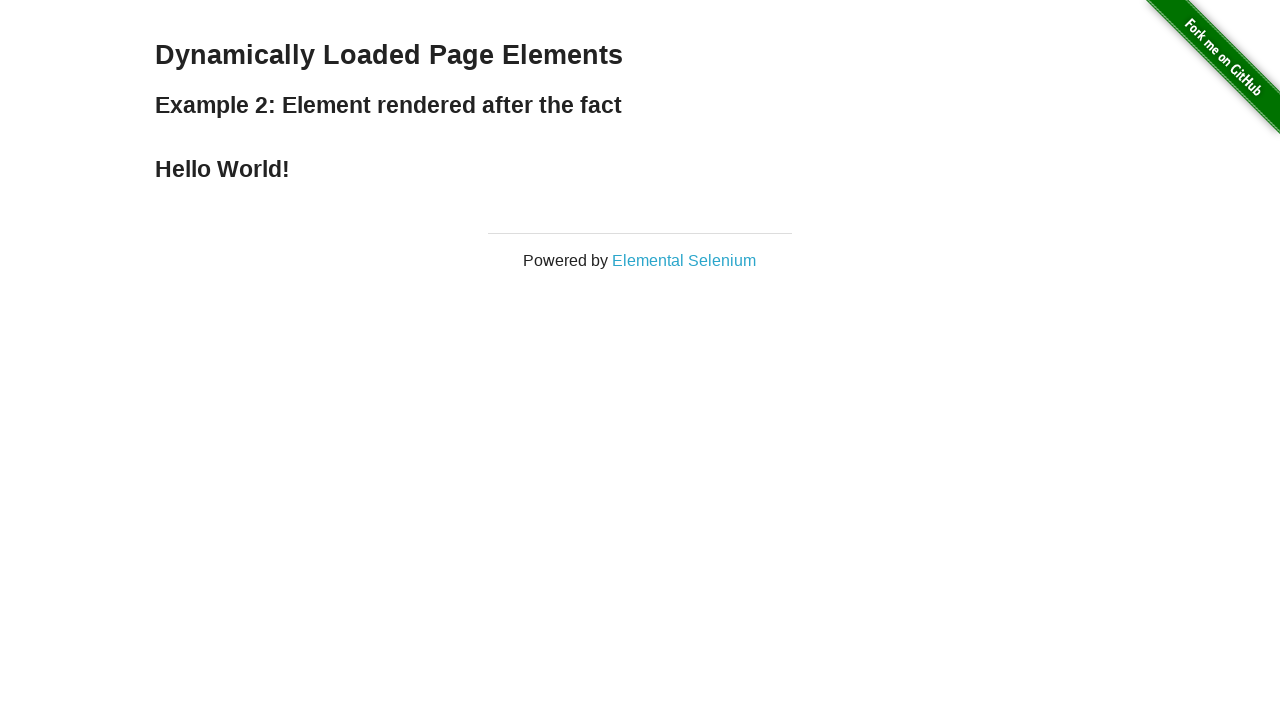